Tests drag and drop functionality by dragging element A to element B's position and verifying the elements have swapped

Starting URL: https://the-internet.herokuapp.com/drag_and_drop

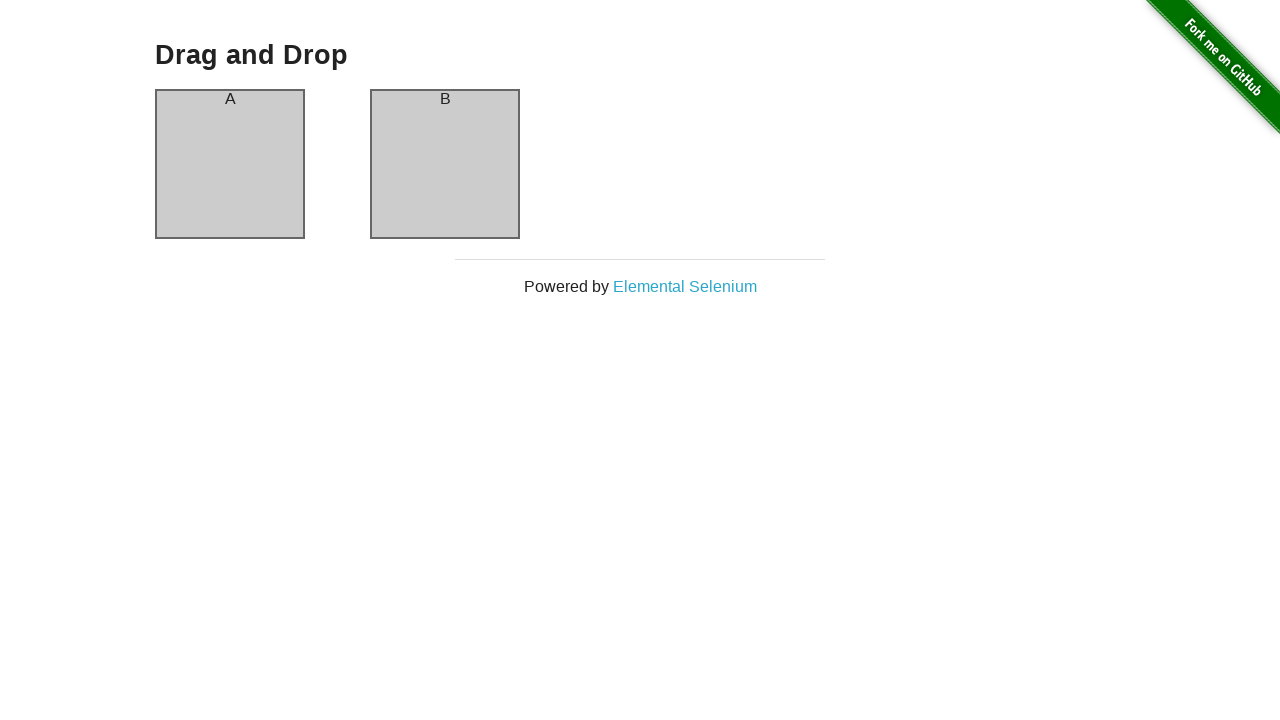

Located element A (column-a)
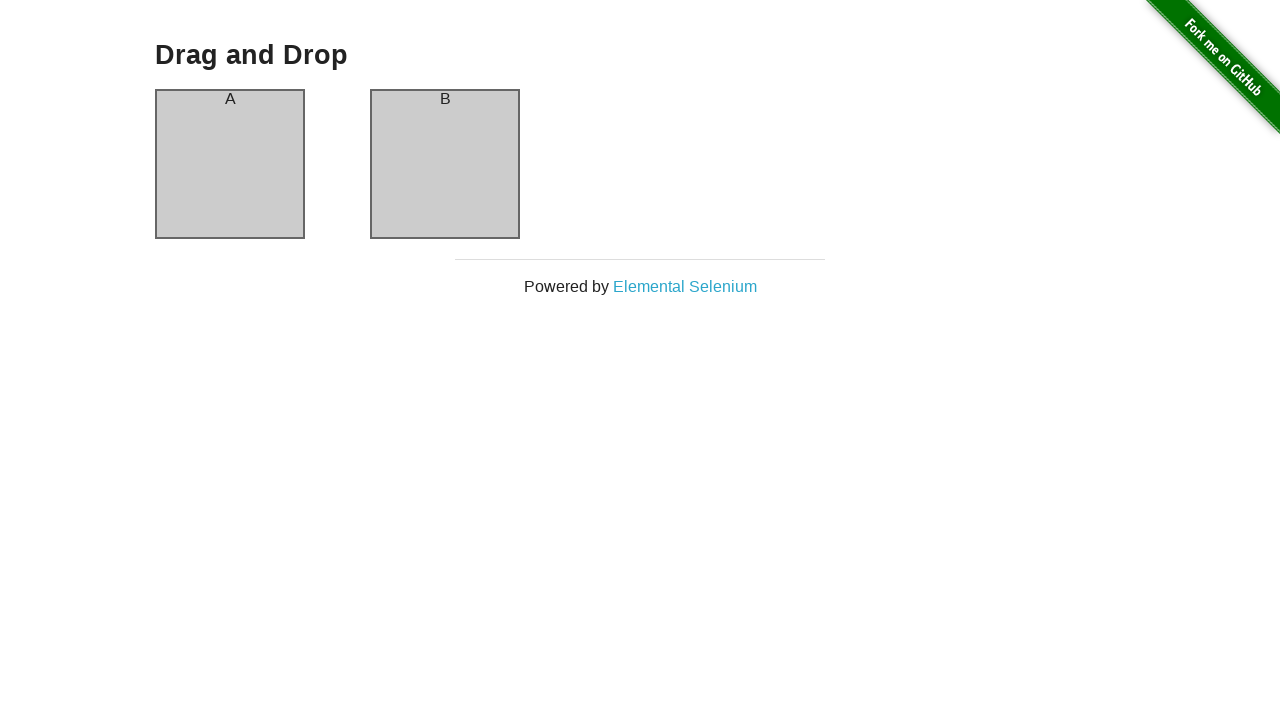

Located element B (column-b)
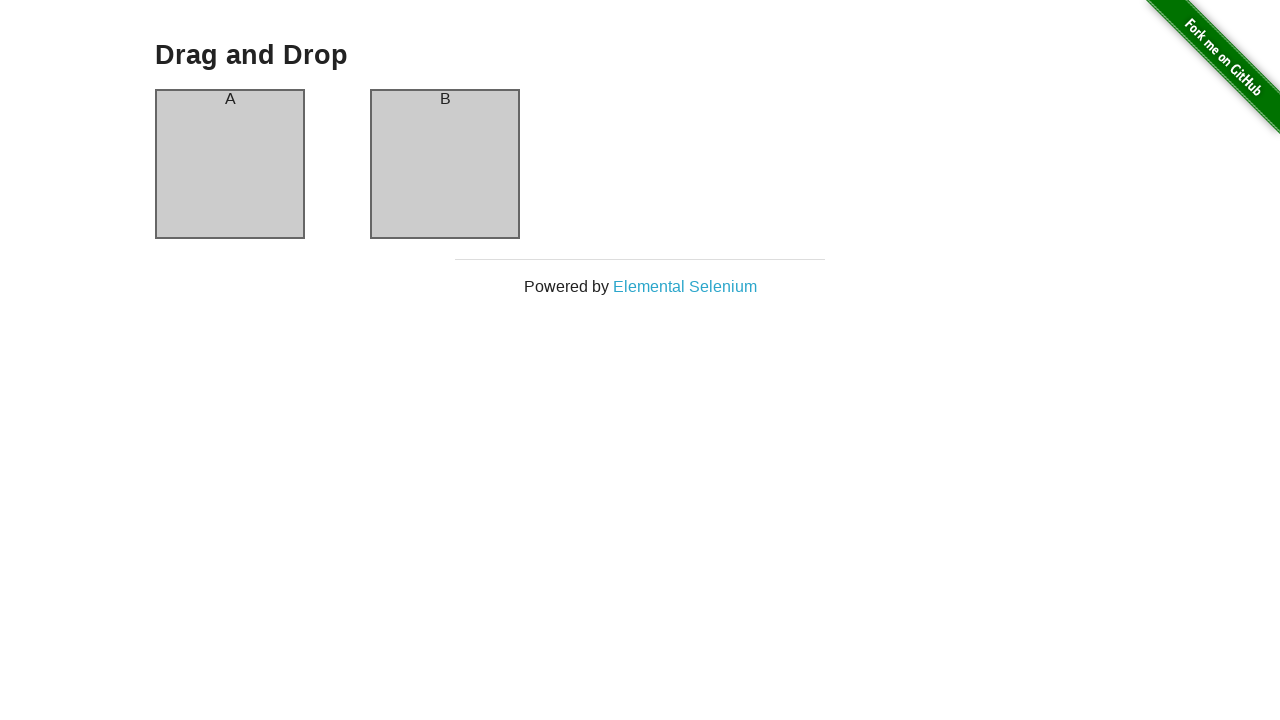

Dragged element A to element B's position at (445, 164)
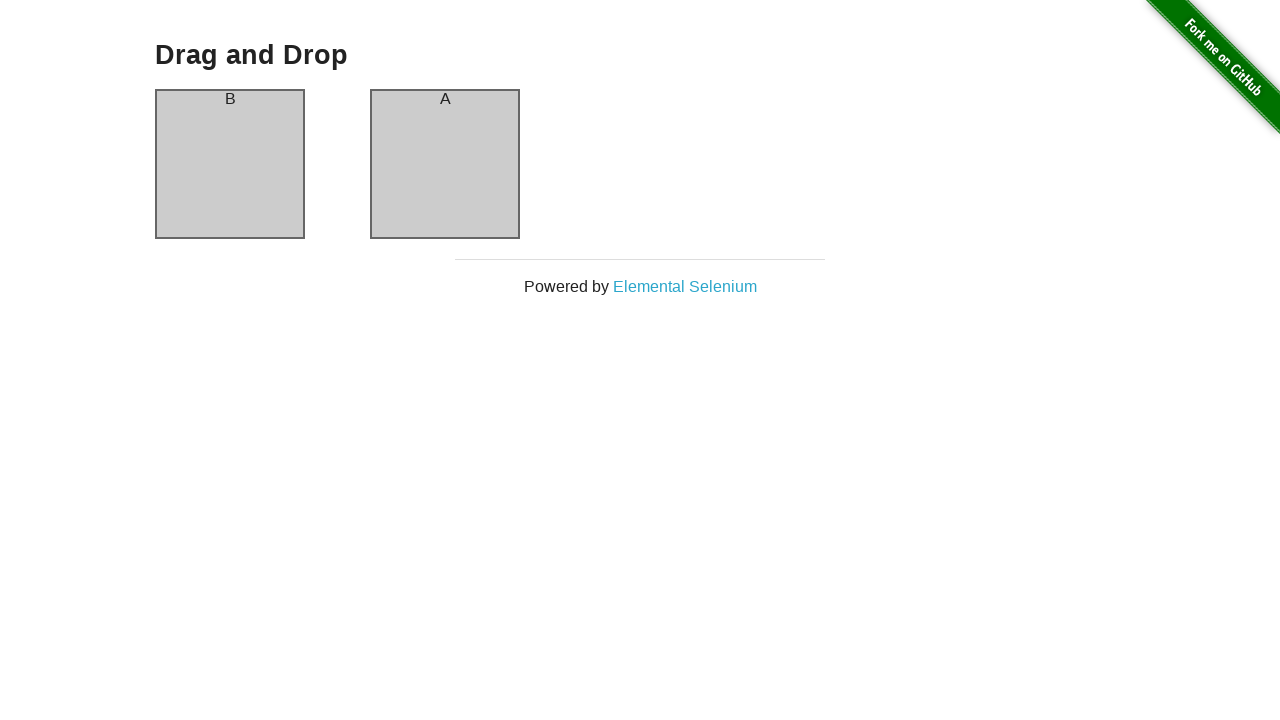

Verified element A now contains text 'B'
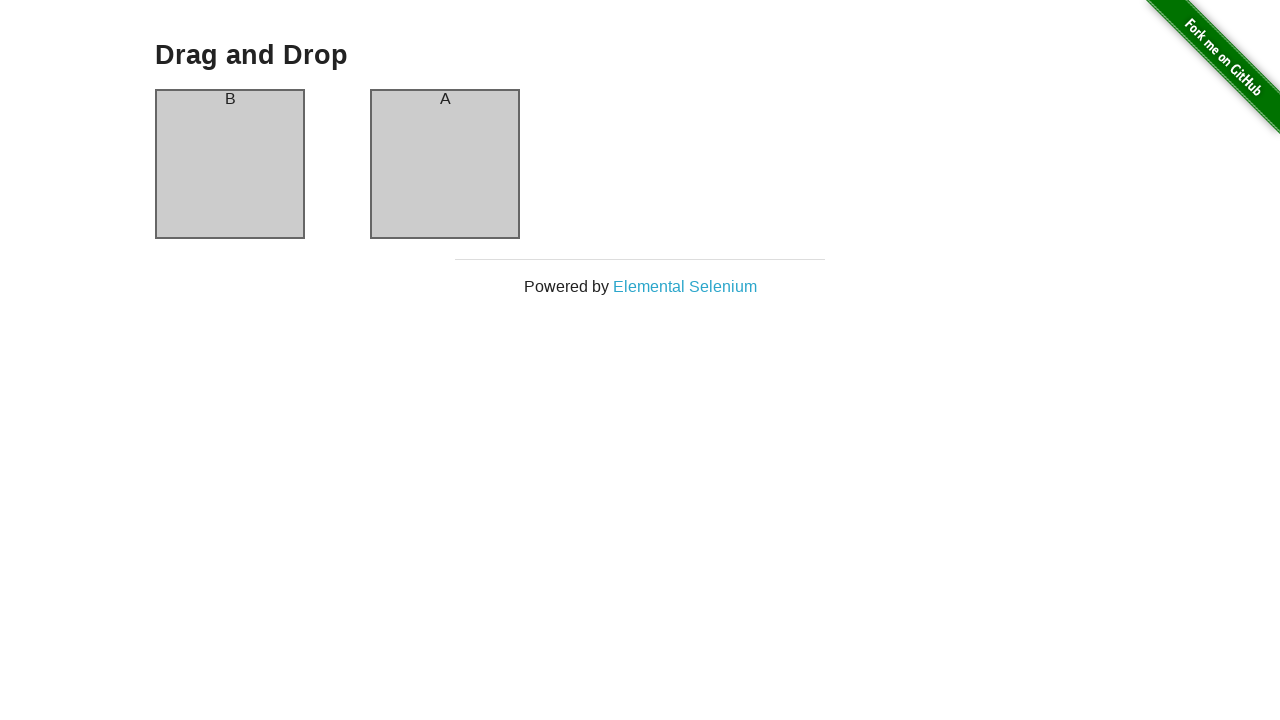

Verified element B now contains text 'A' - drag and drop successful
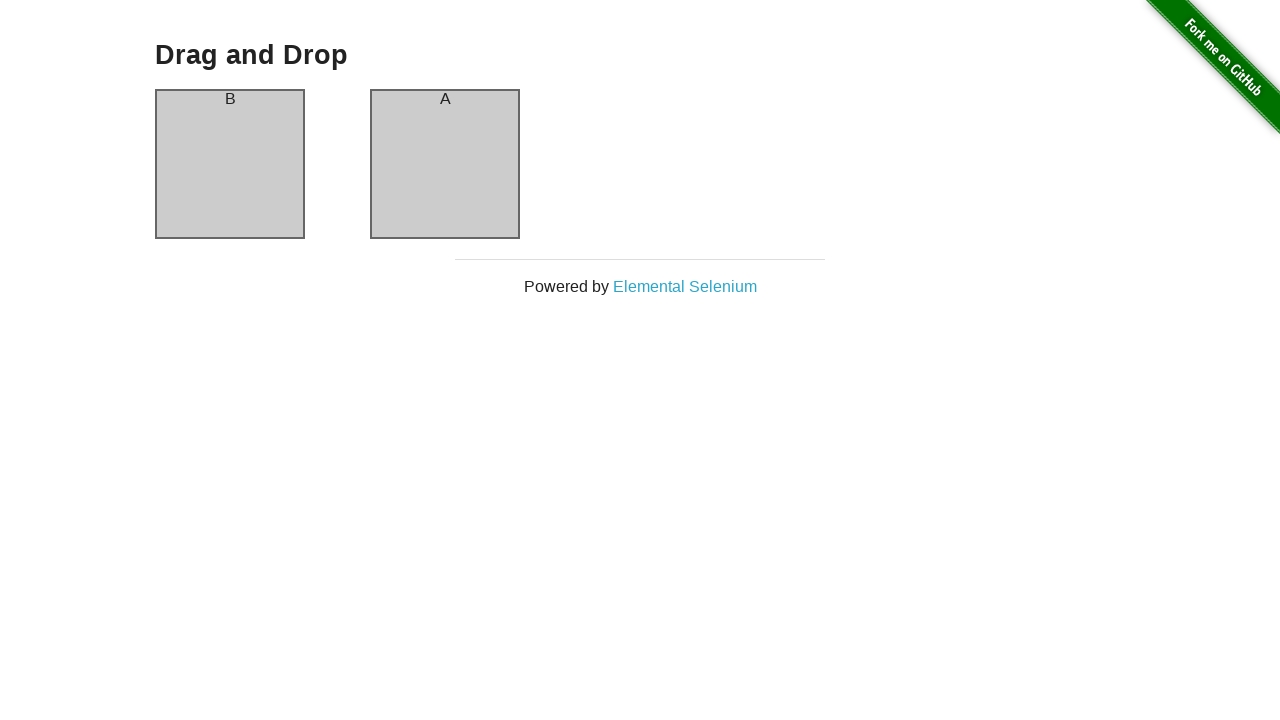

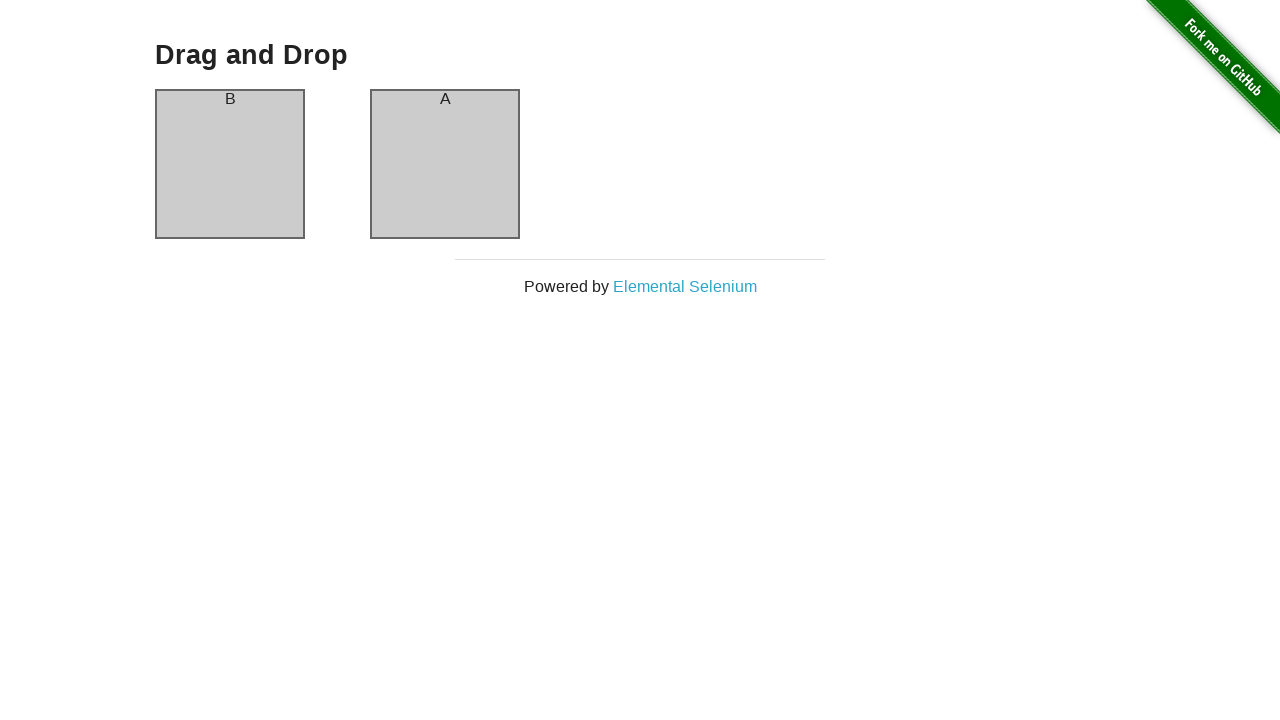